Tests checkbox functionality by verifying default states, clicking to toggle both checkboxes, and confirming the state changes

Starting URL: https://practice.cydeo.com/checkboxes

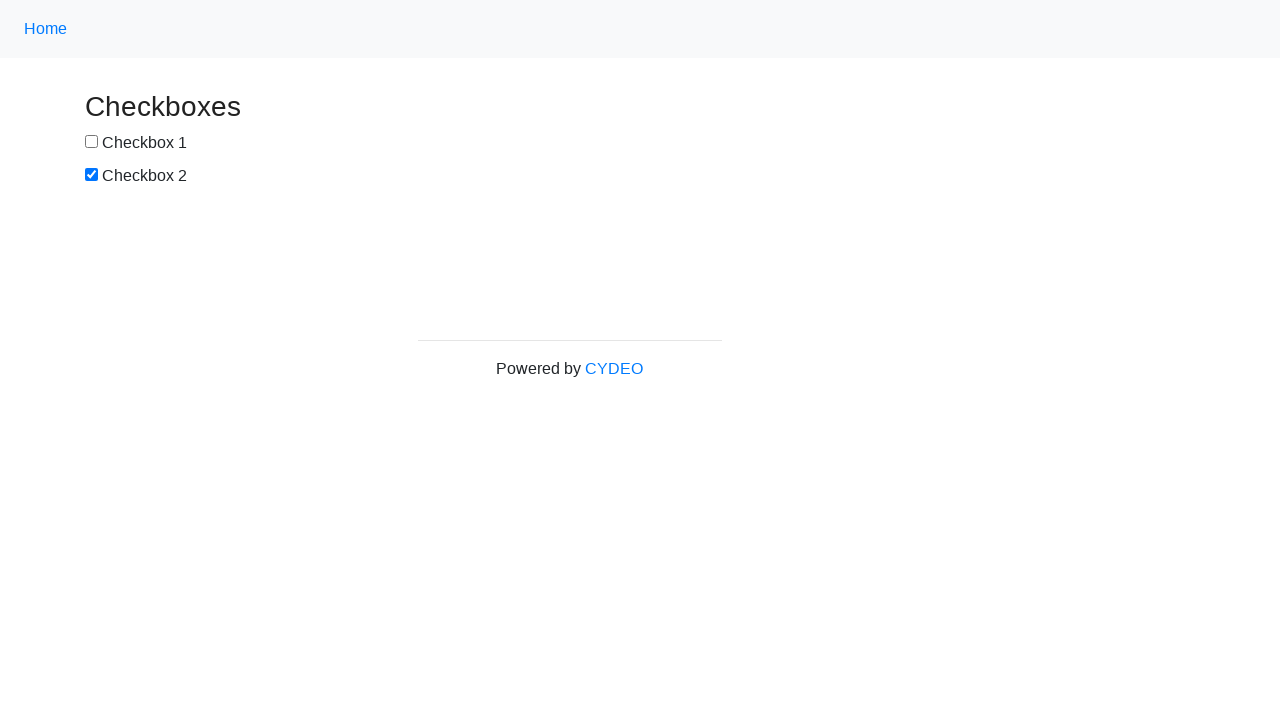

Located checkbox 1 element
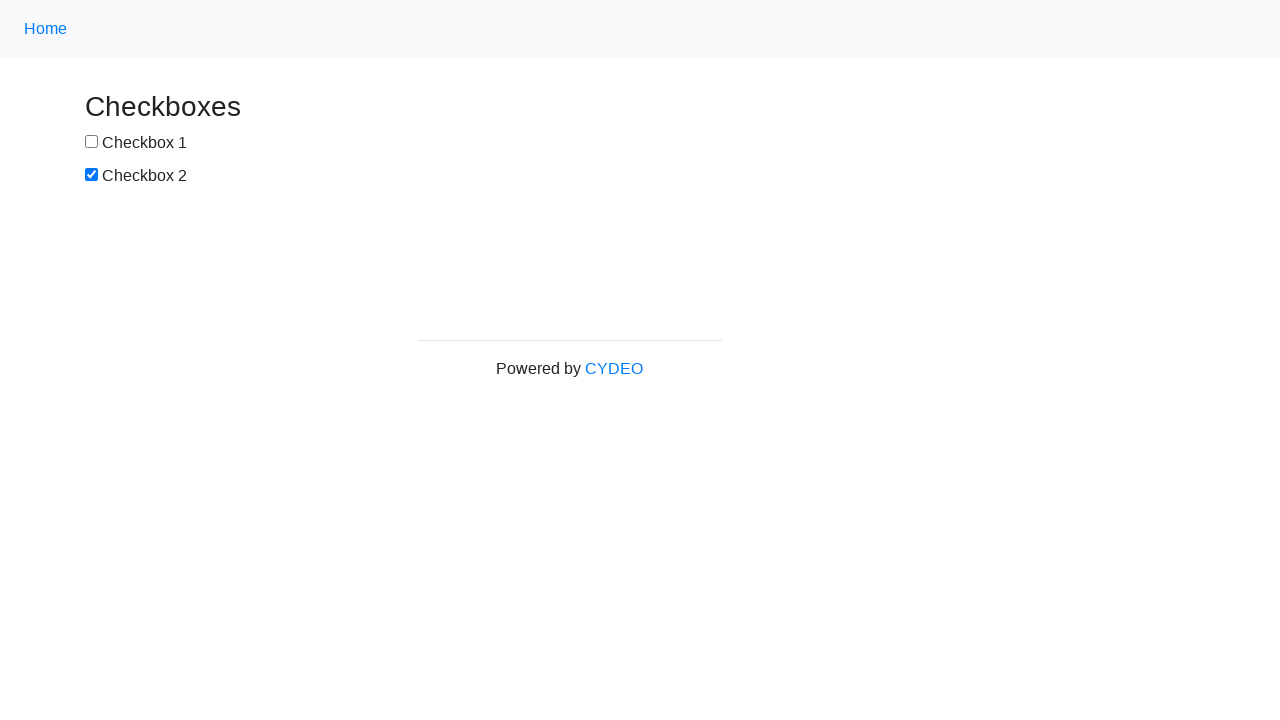

Verified checkbox 1 is not selected by default
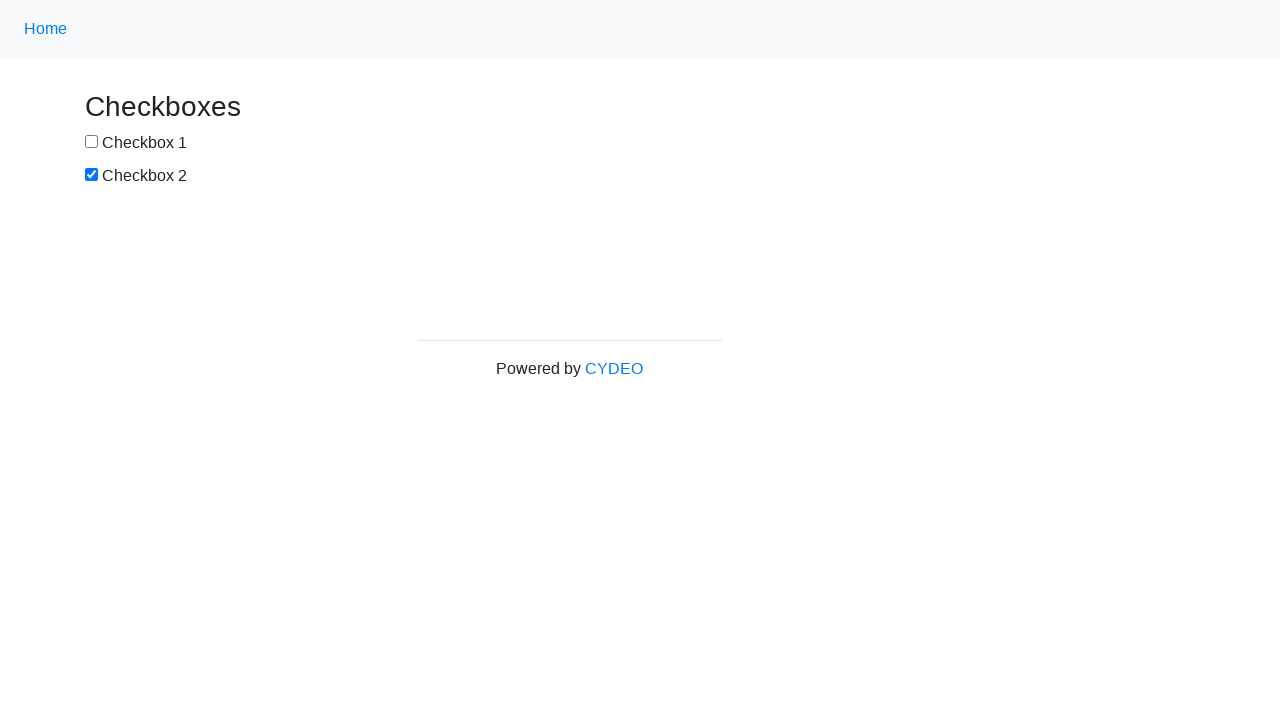

Located checkbox 2 element
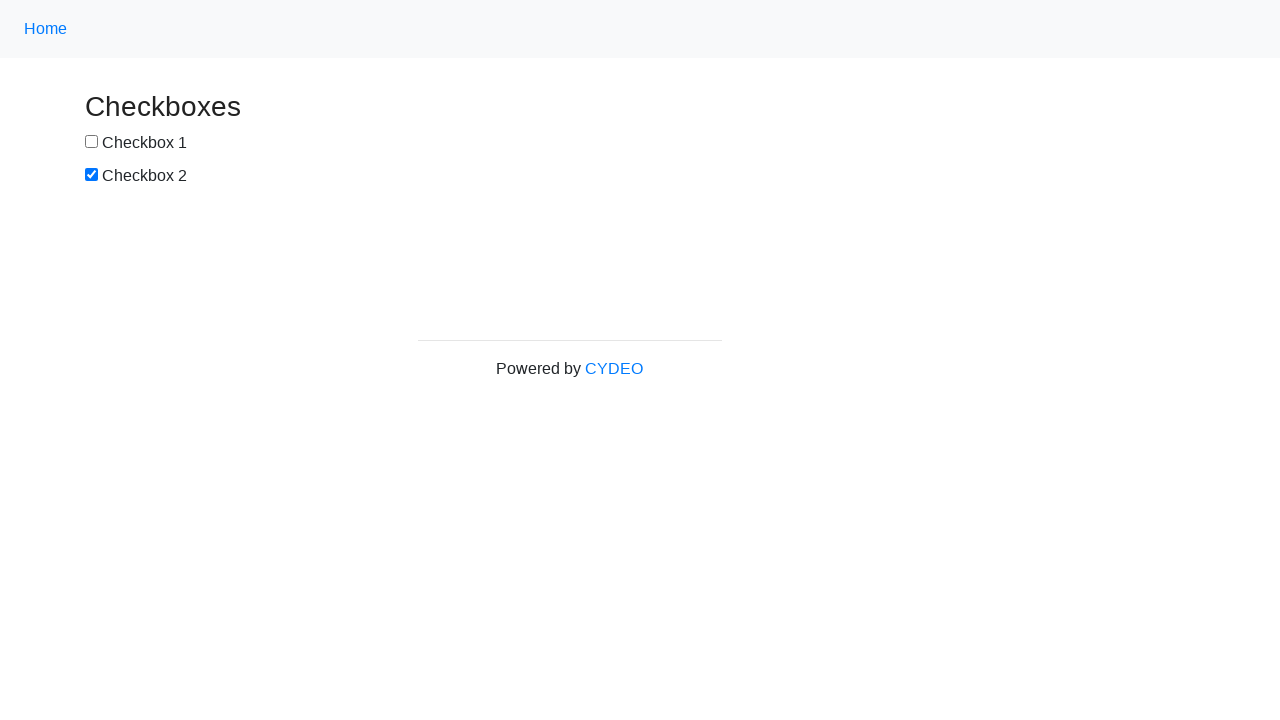

Verified checkbox 2 is selected by default
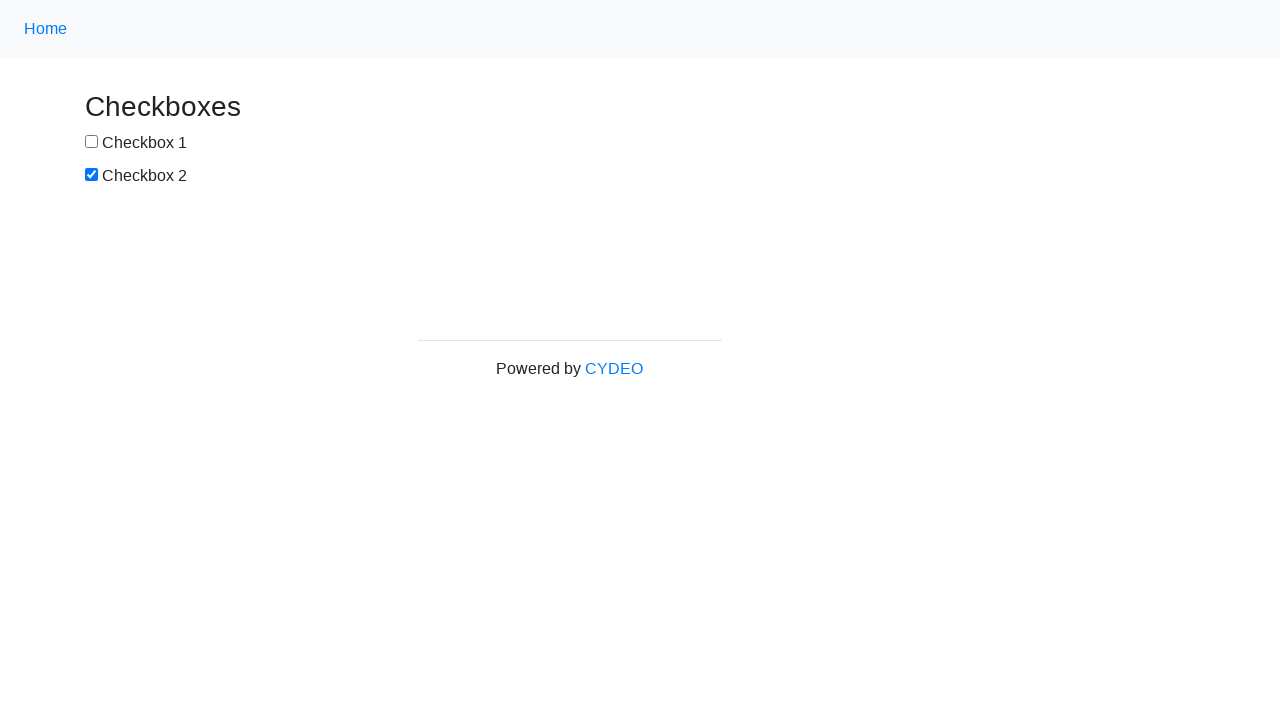

Clicked checkbox 1 to select it at (92, 142) on input[name='checkbox1']
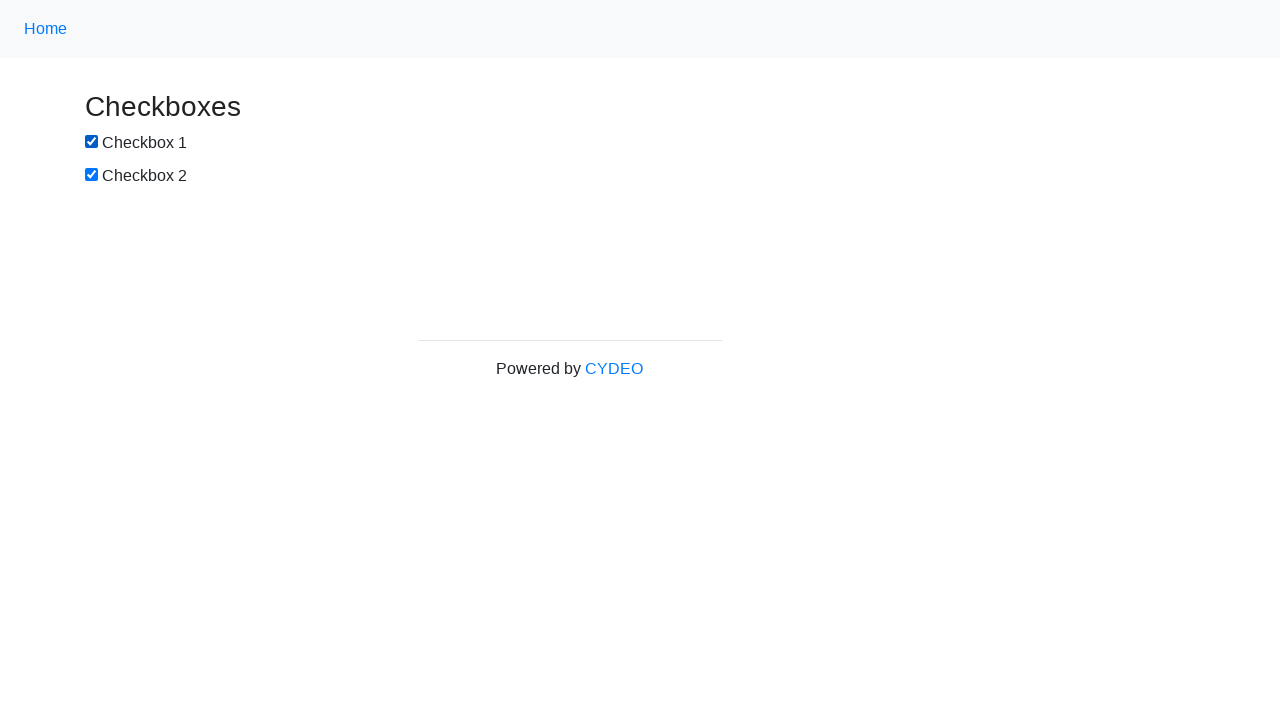

Clicked checkbox 2 to deselect it at (92, 175) on input[name='checkbox2']
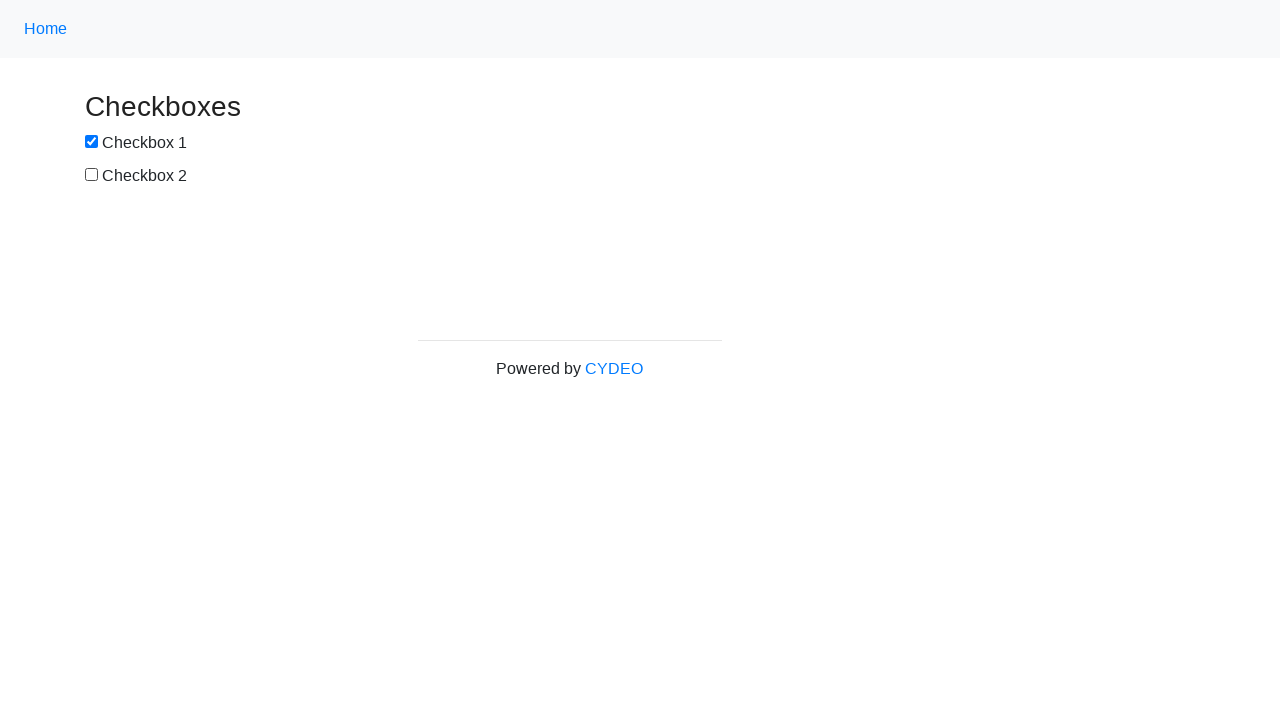

Verified checkbox 1 is now selected after clicking
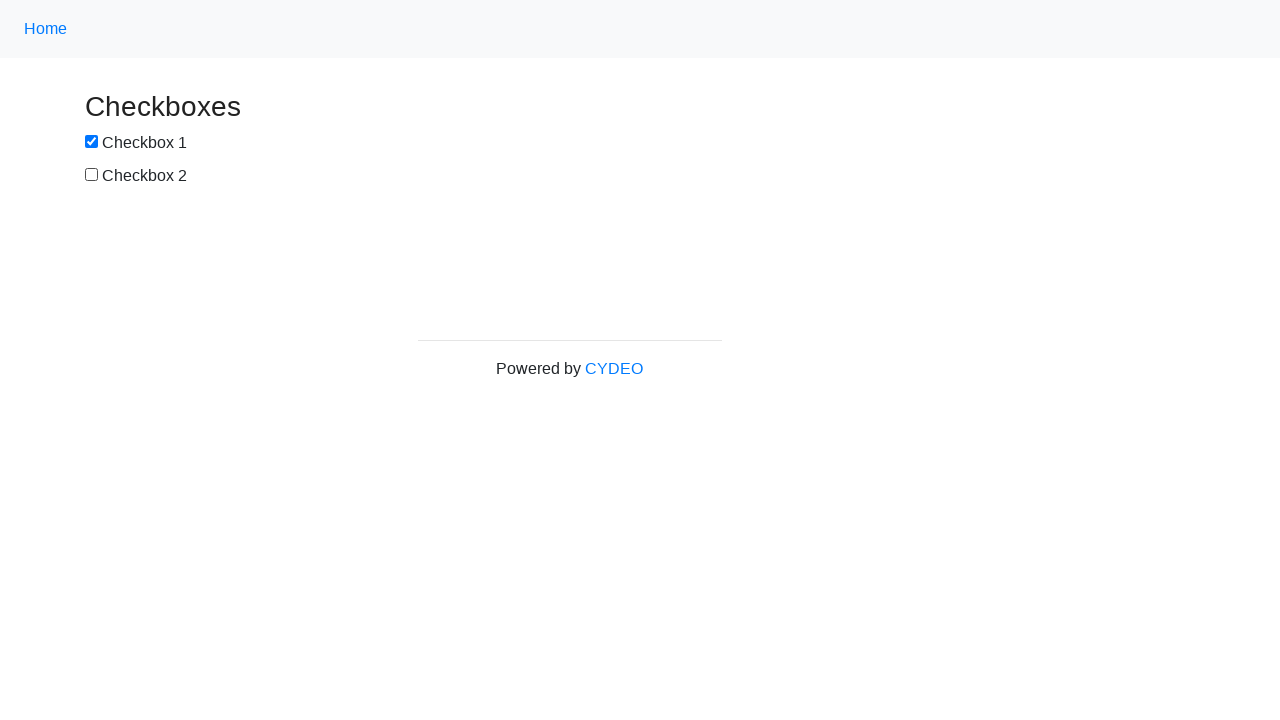

Verified checkbox 2 is now deselected after clicking
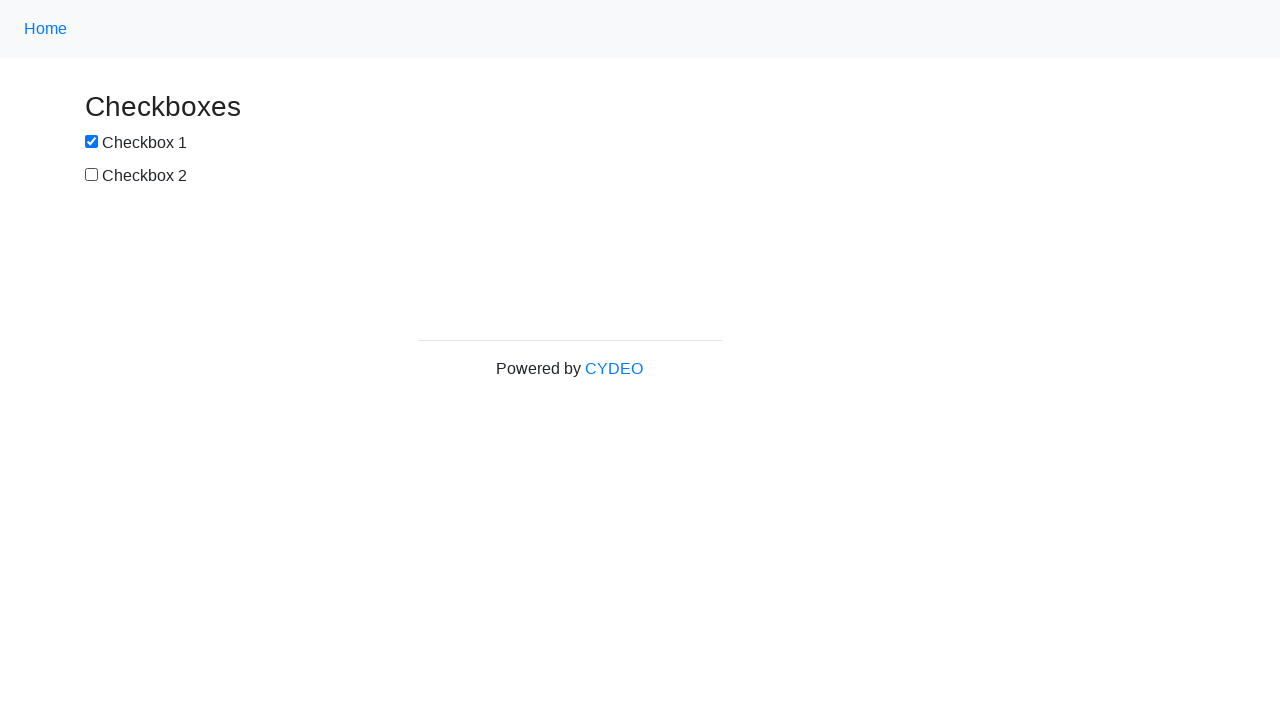

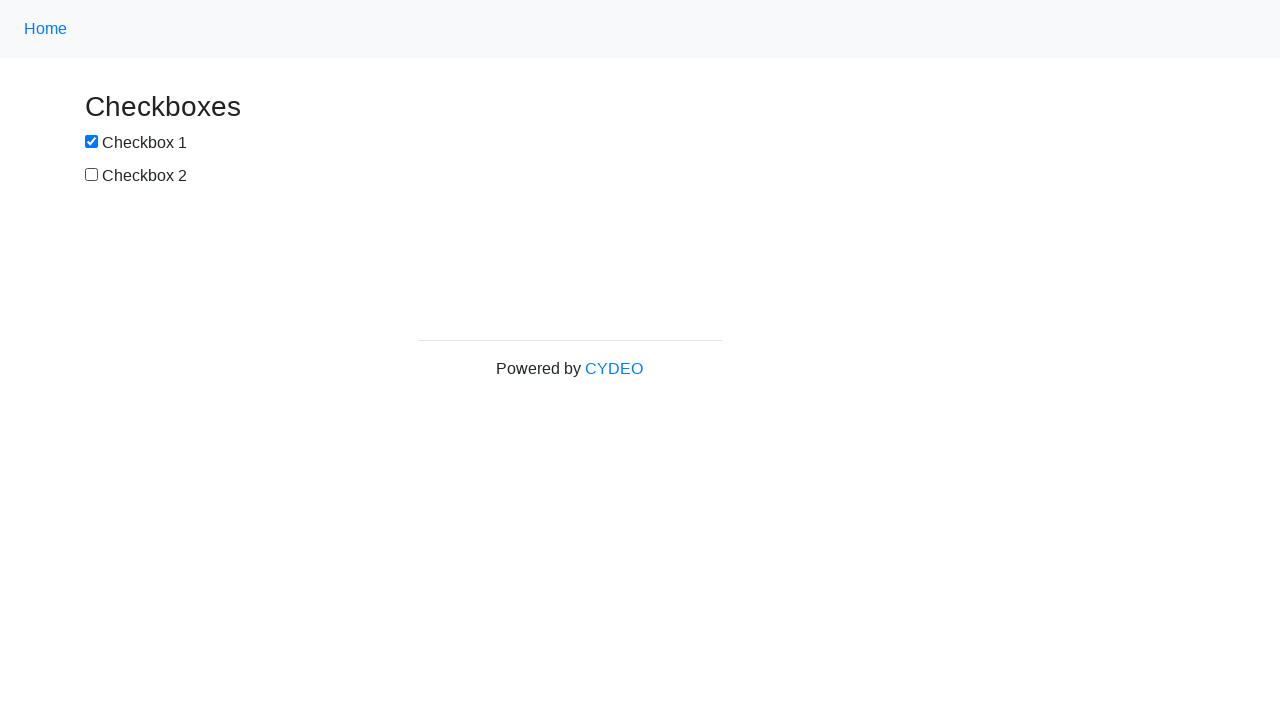